Interacts with a date picker calendar by clicking on the input field to open the calendar widget

Starting URL: https://demoqa.com/date-picker

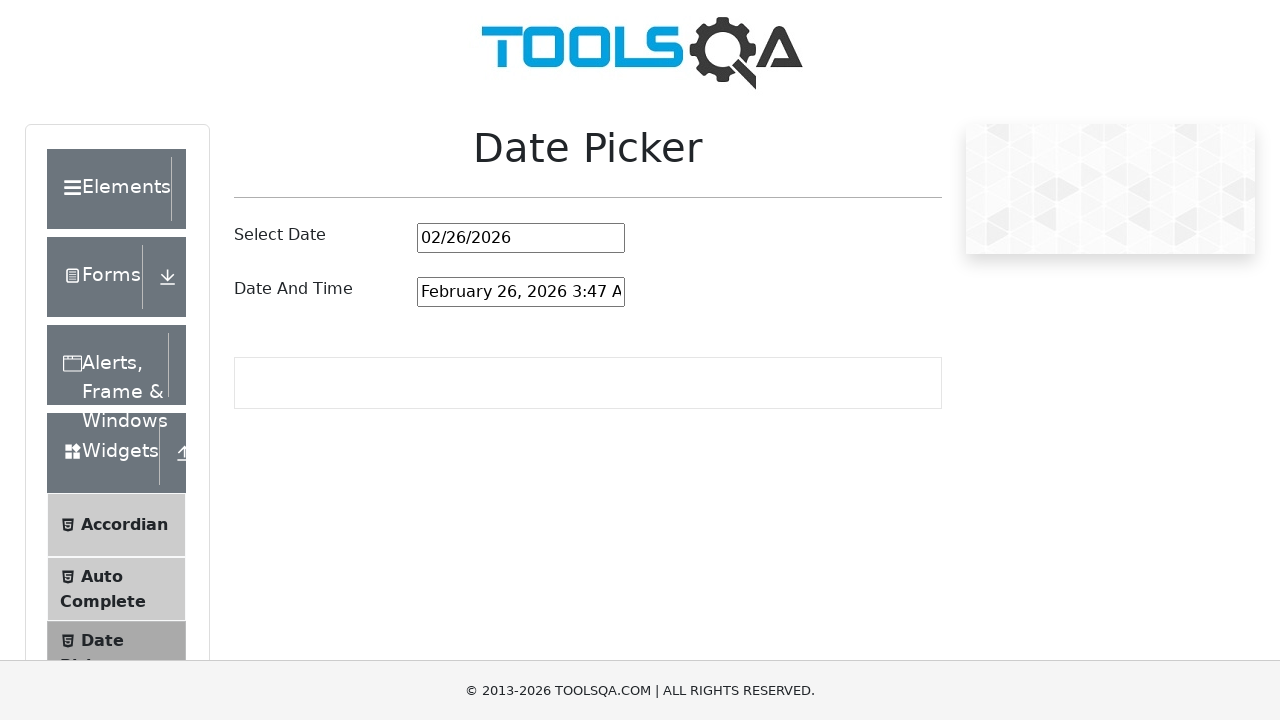

Clicked date picker input field to open calendar widget at (521, 238) on #datePickerMonthYearInput
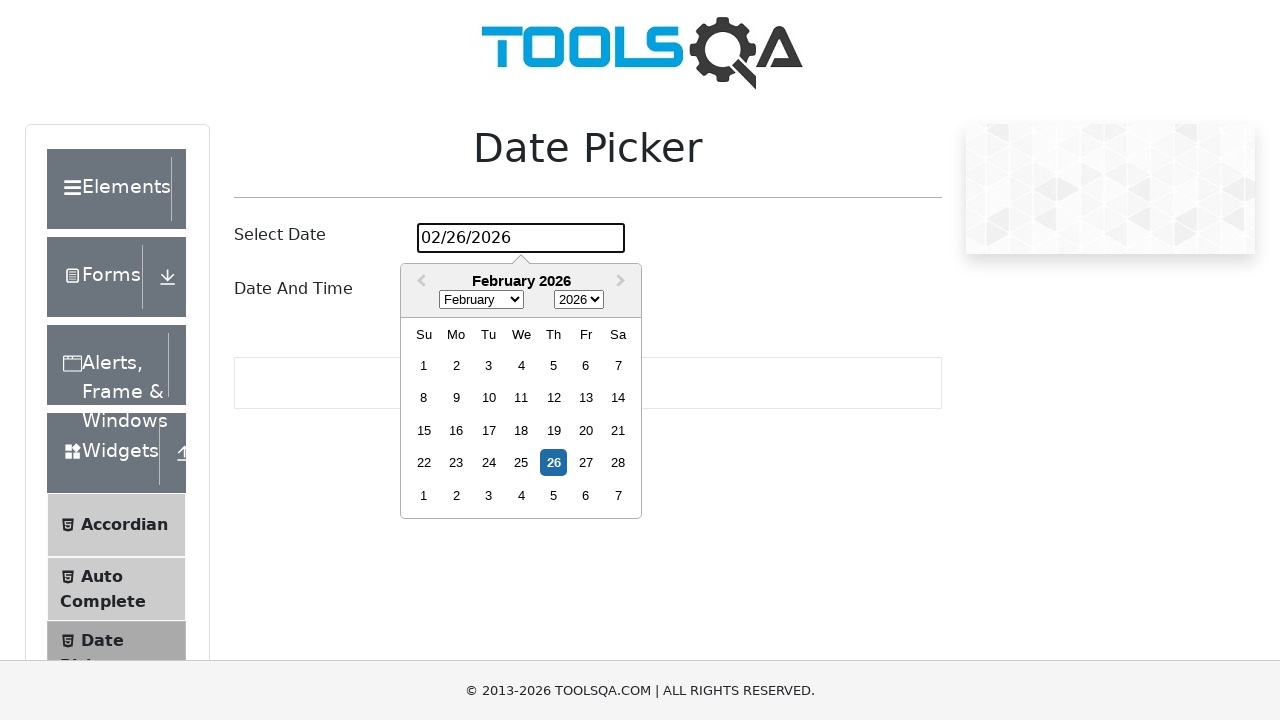

Calendar widget is now visible
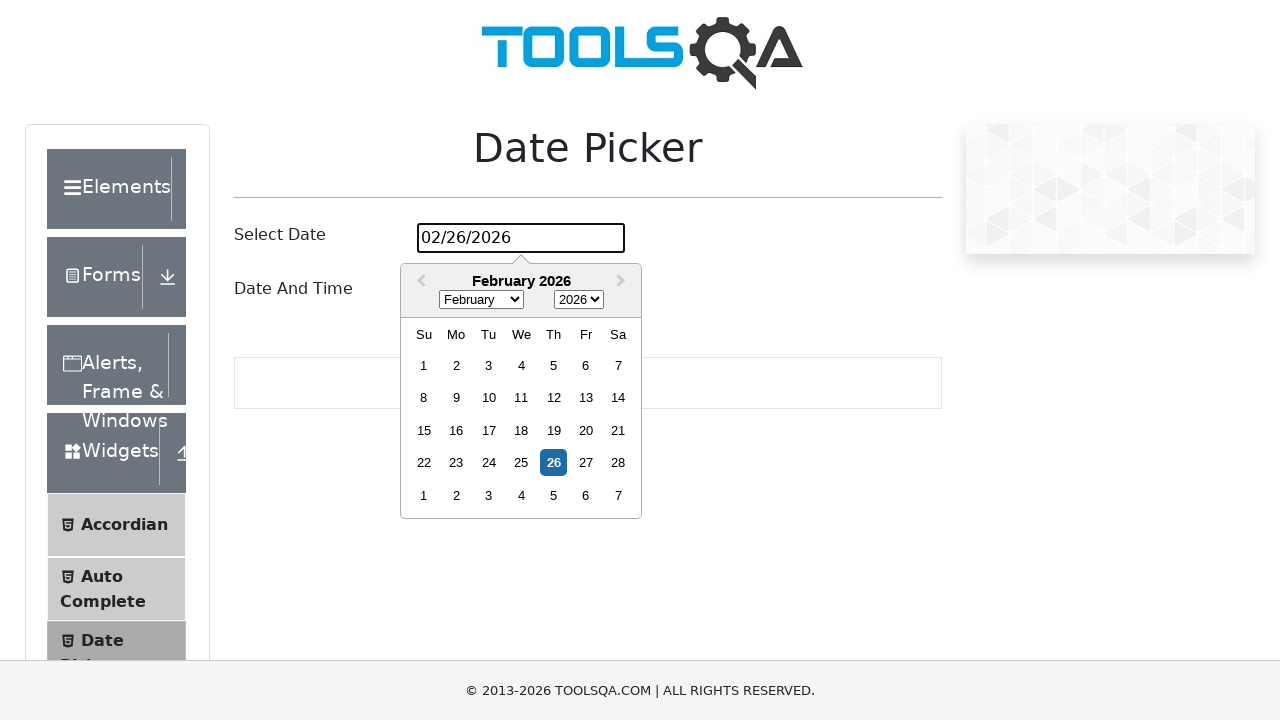

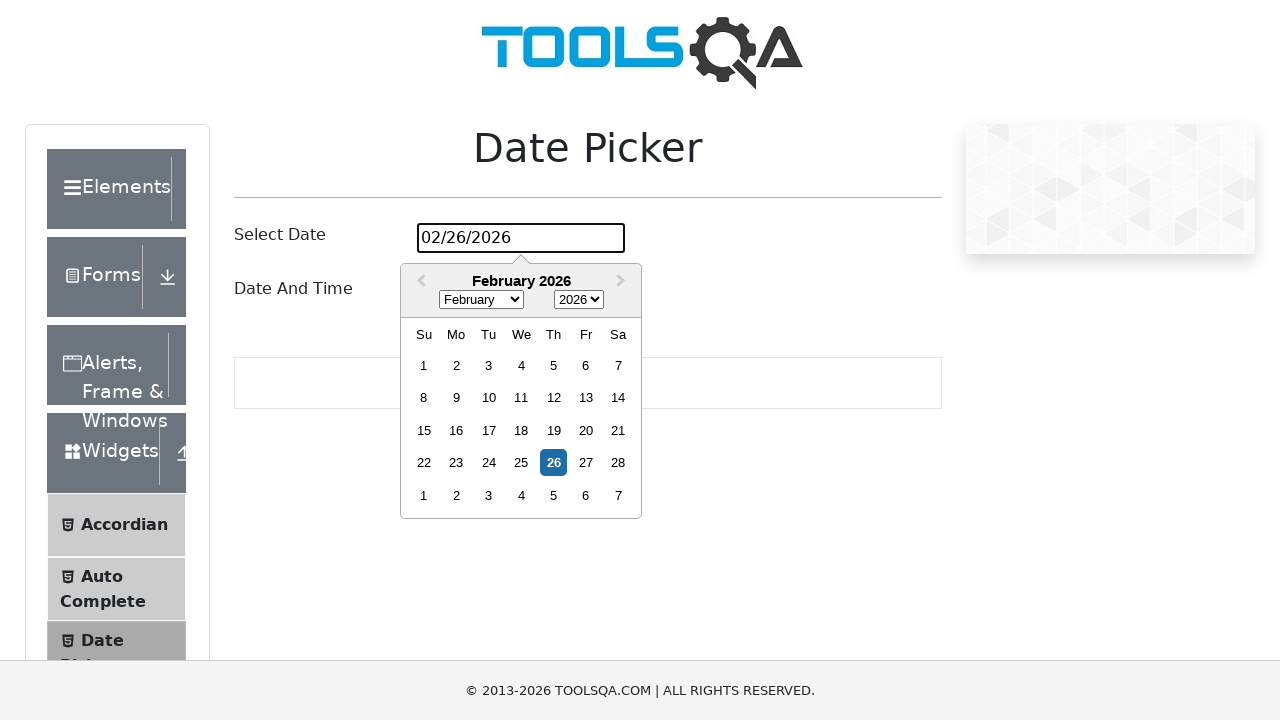